Navigates to Flipkart homepage and verifies the page loads successfully by waiting for the page content to be available.

Starting URL: https://www.flipkart.com/

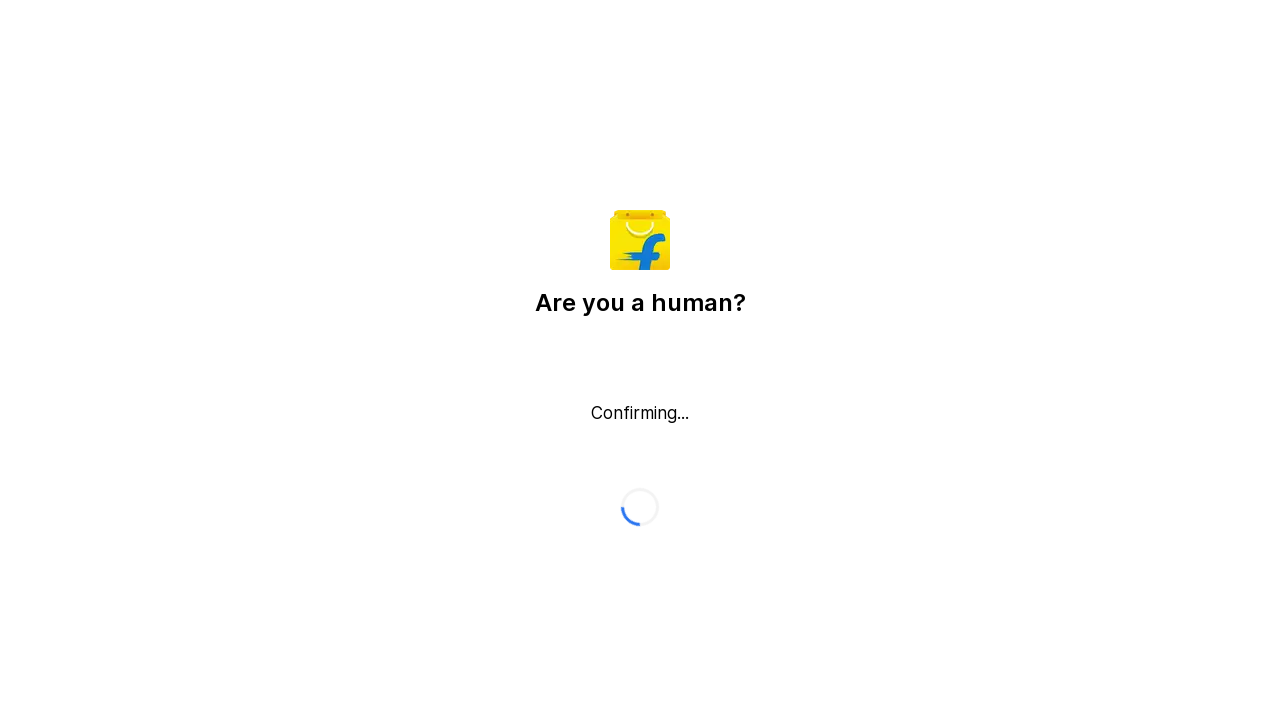

Navigated to Flipkart homepage
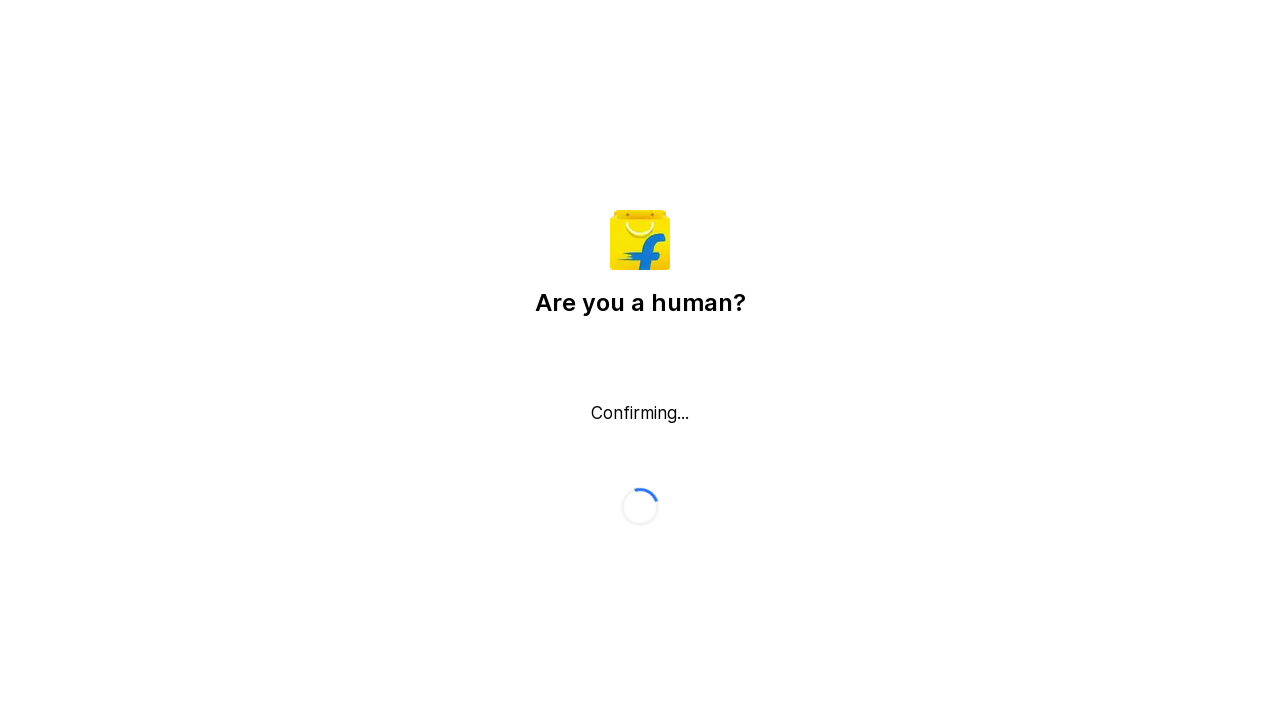

Page DOM content fully loaded
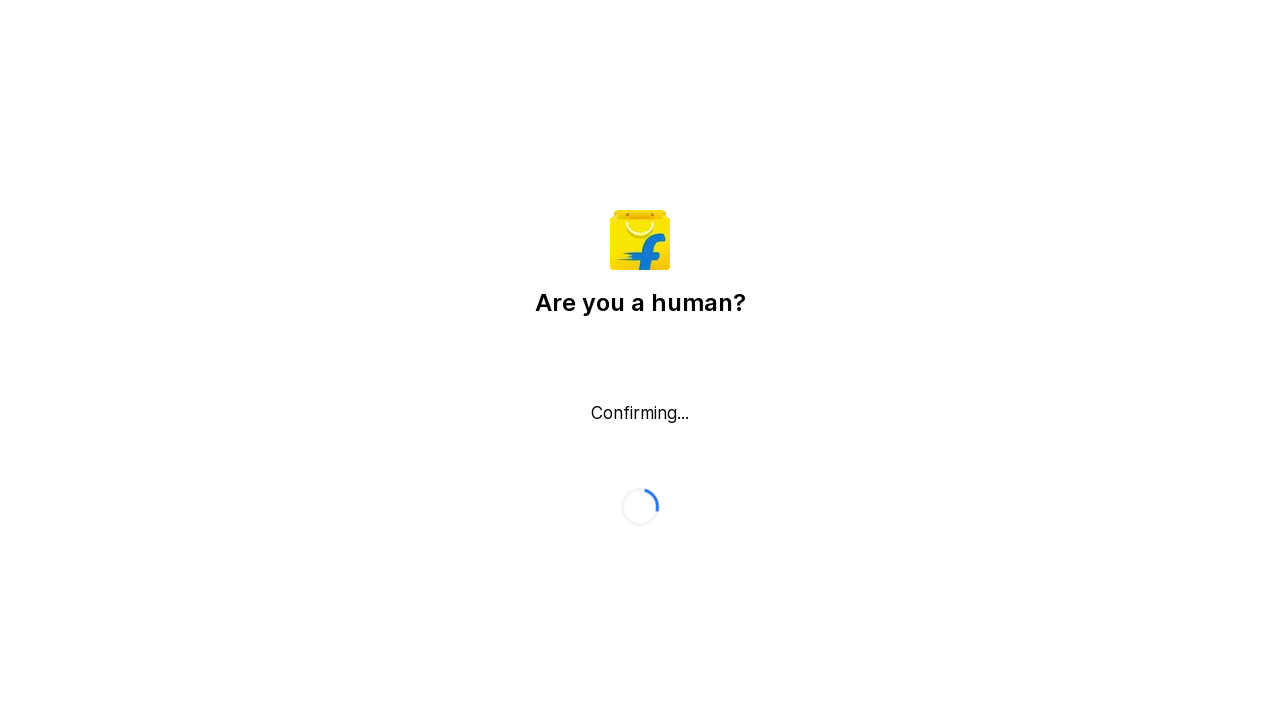

Page body element is available, verifying page content loaded successfully
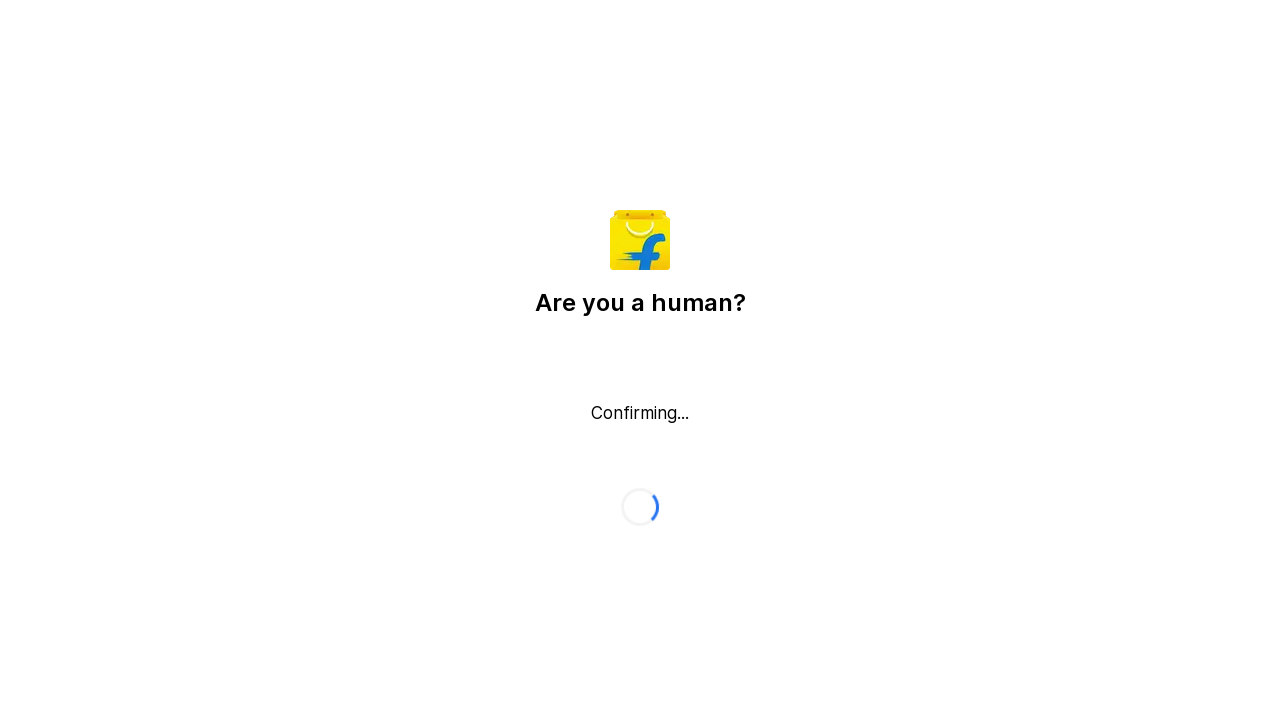

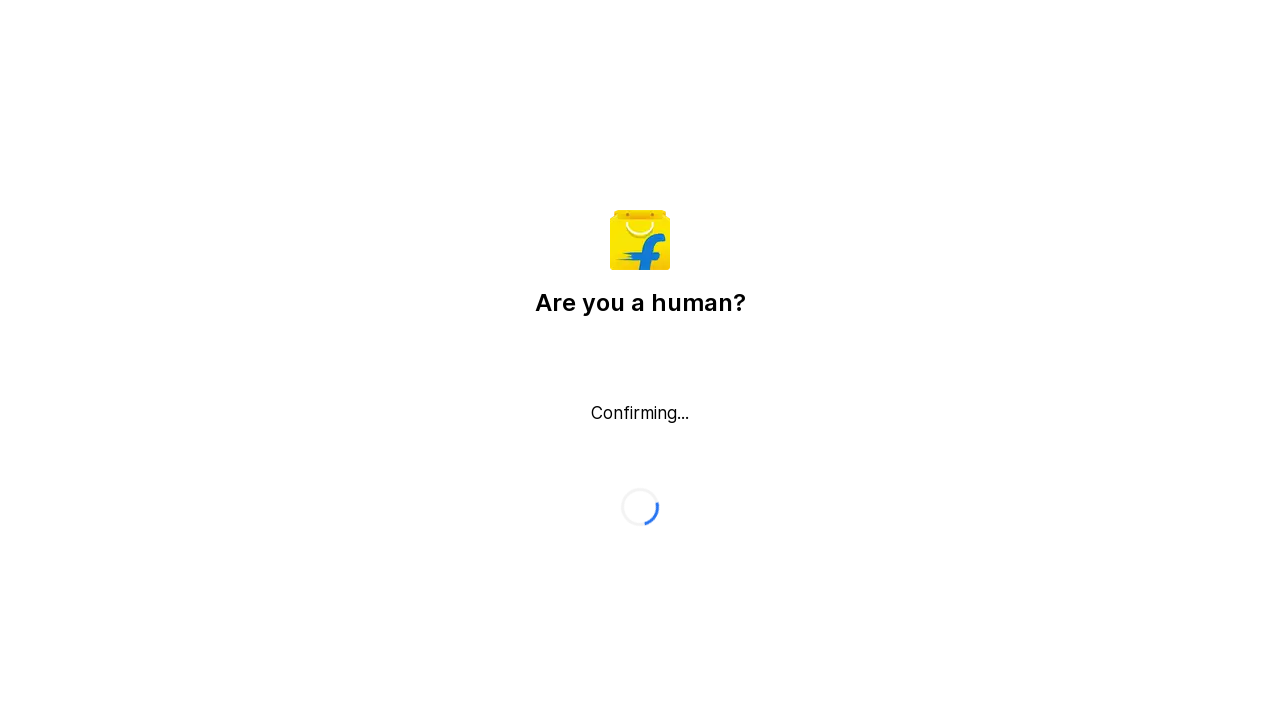